Navigates to the Selenium website, retrieves the page title, maximizes the browser window, and validates the title against an expected value.

Starting URL: https://www.selenium.dev

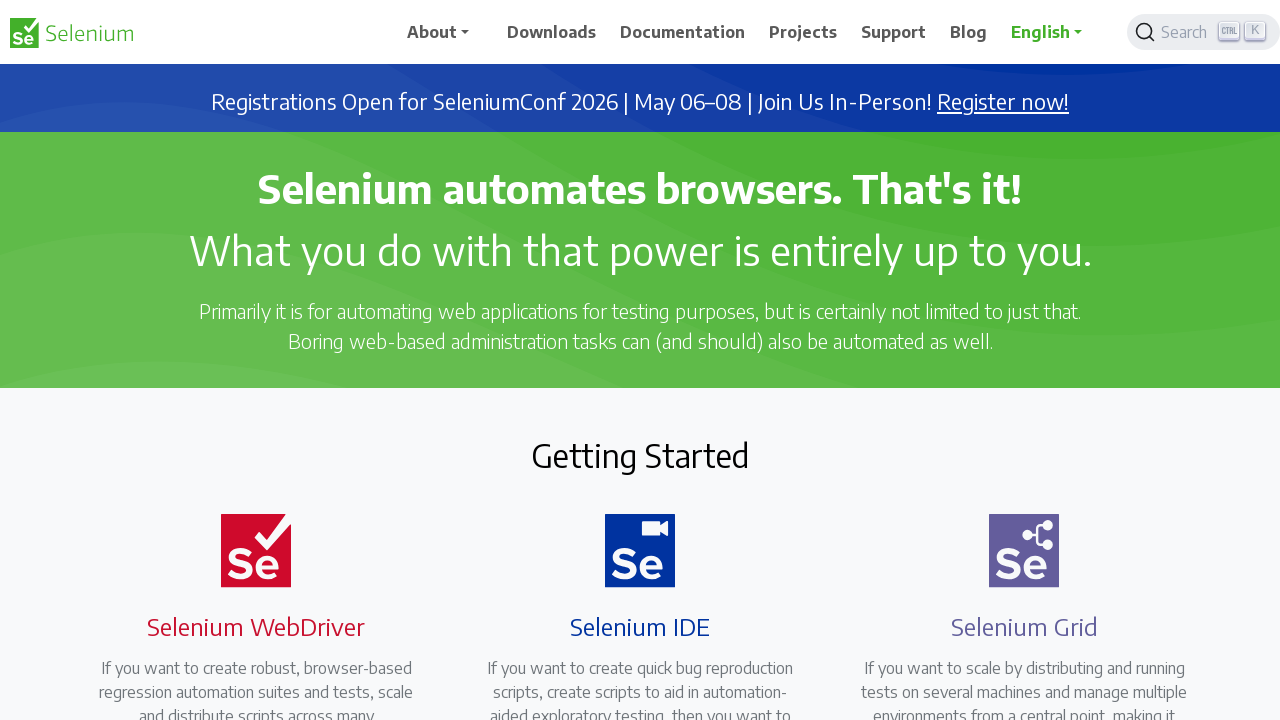

Set browser window to 1920x1080
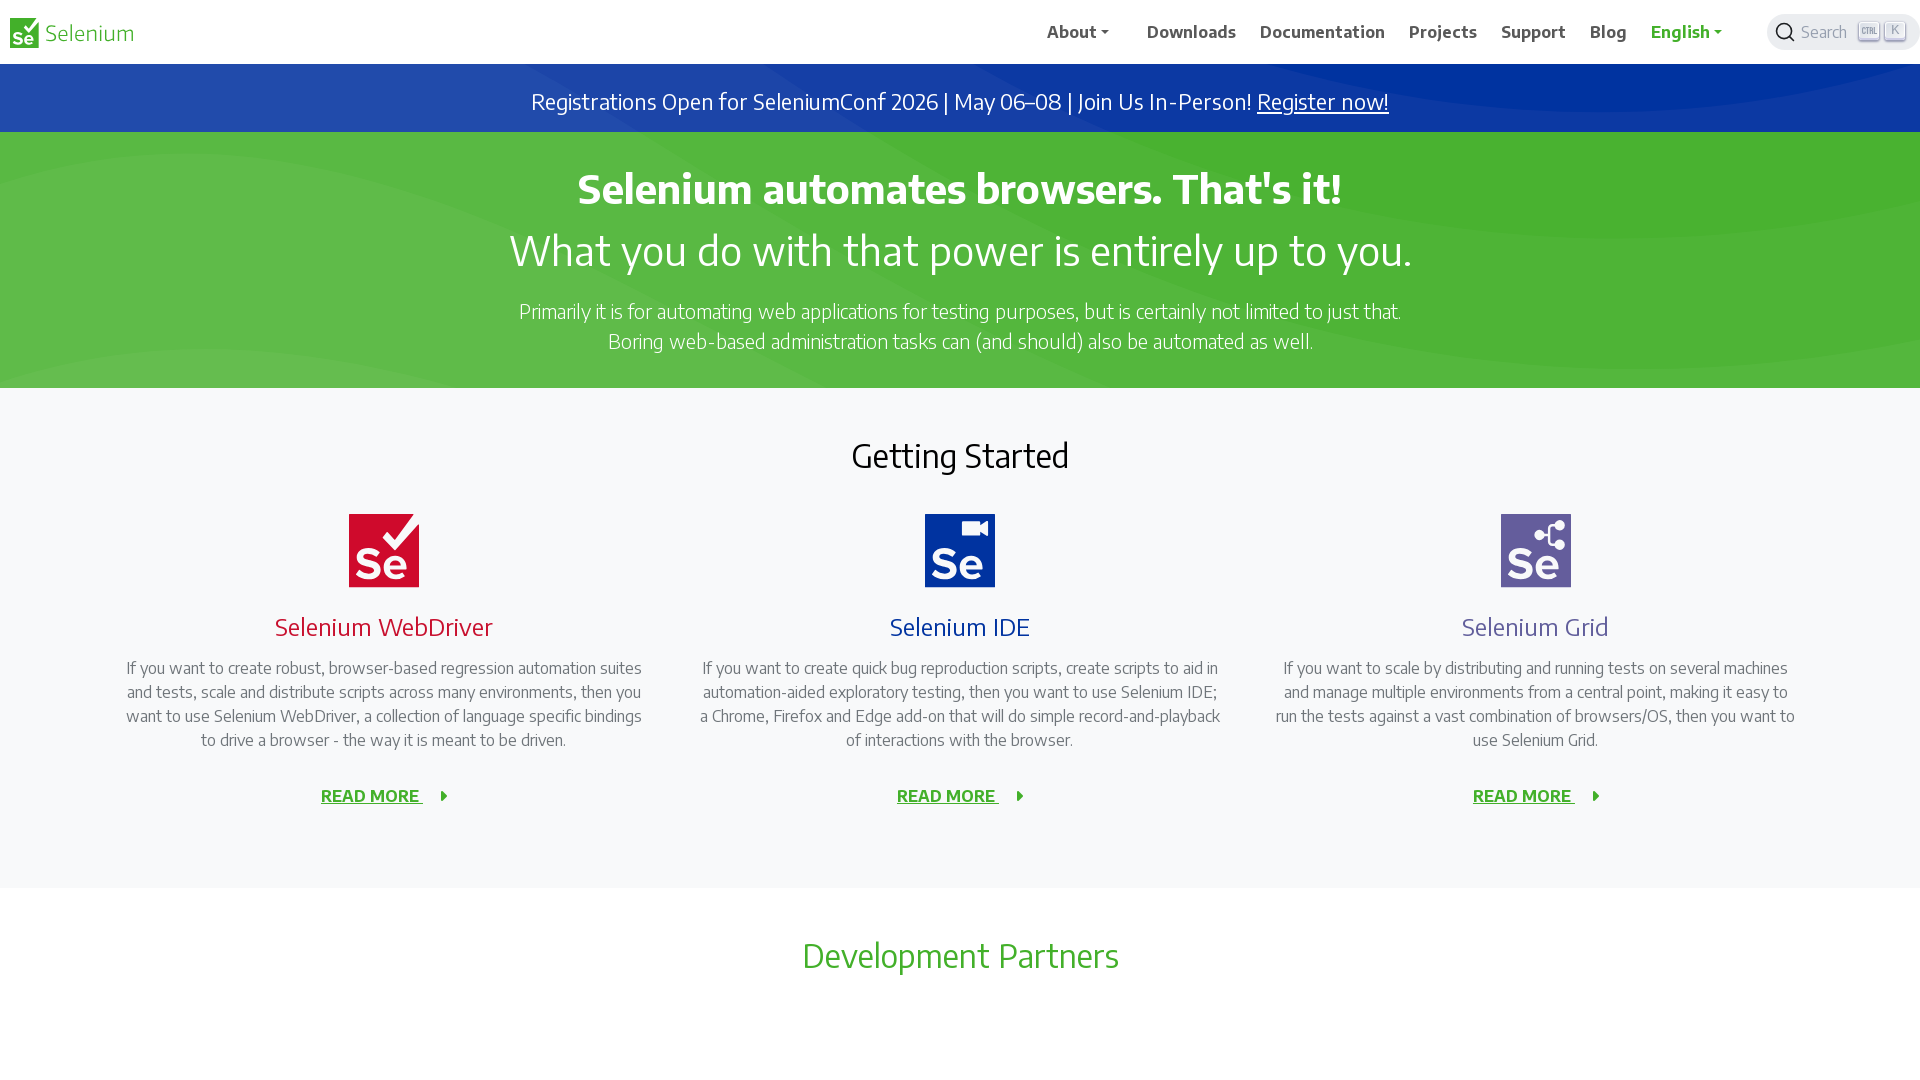

Waited for page to reach domcontentloaded state
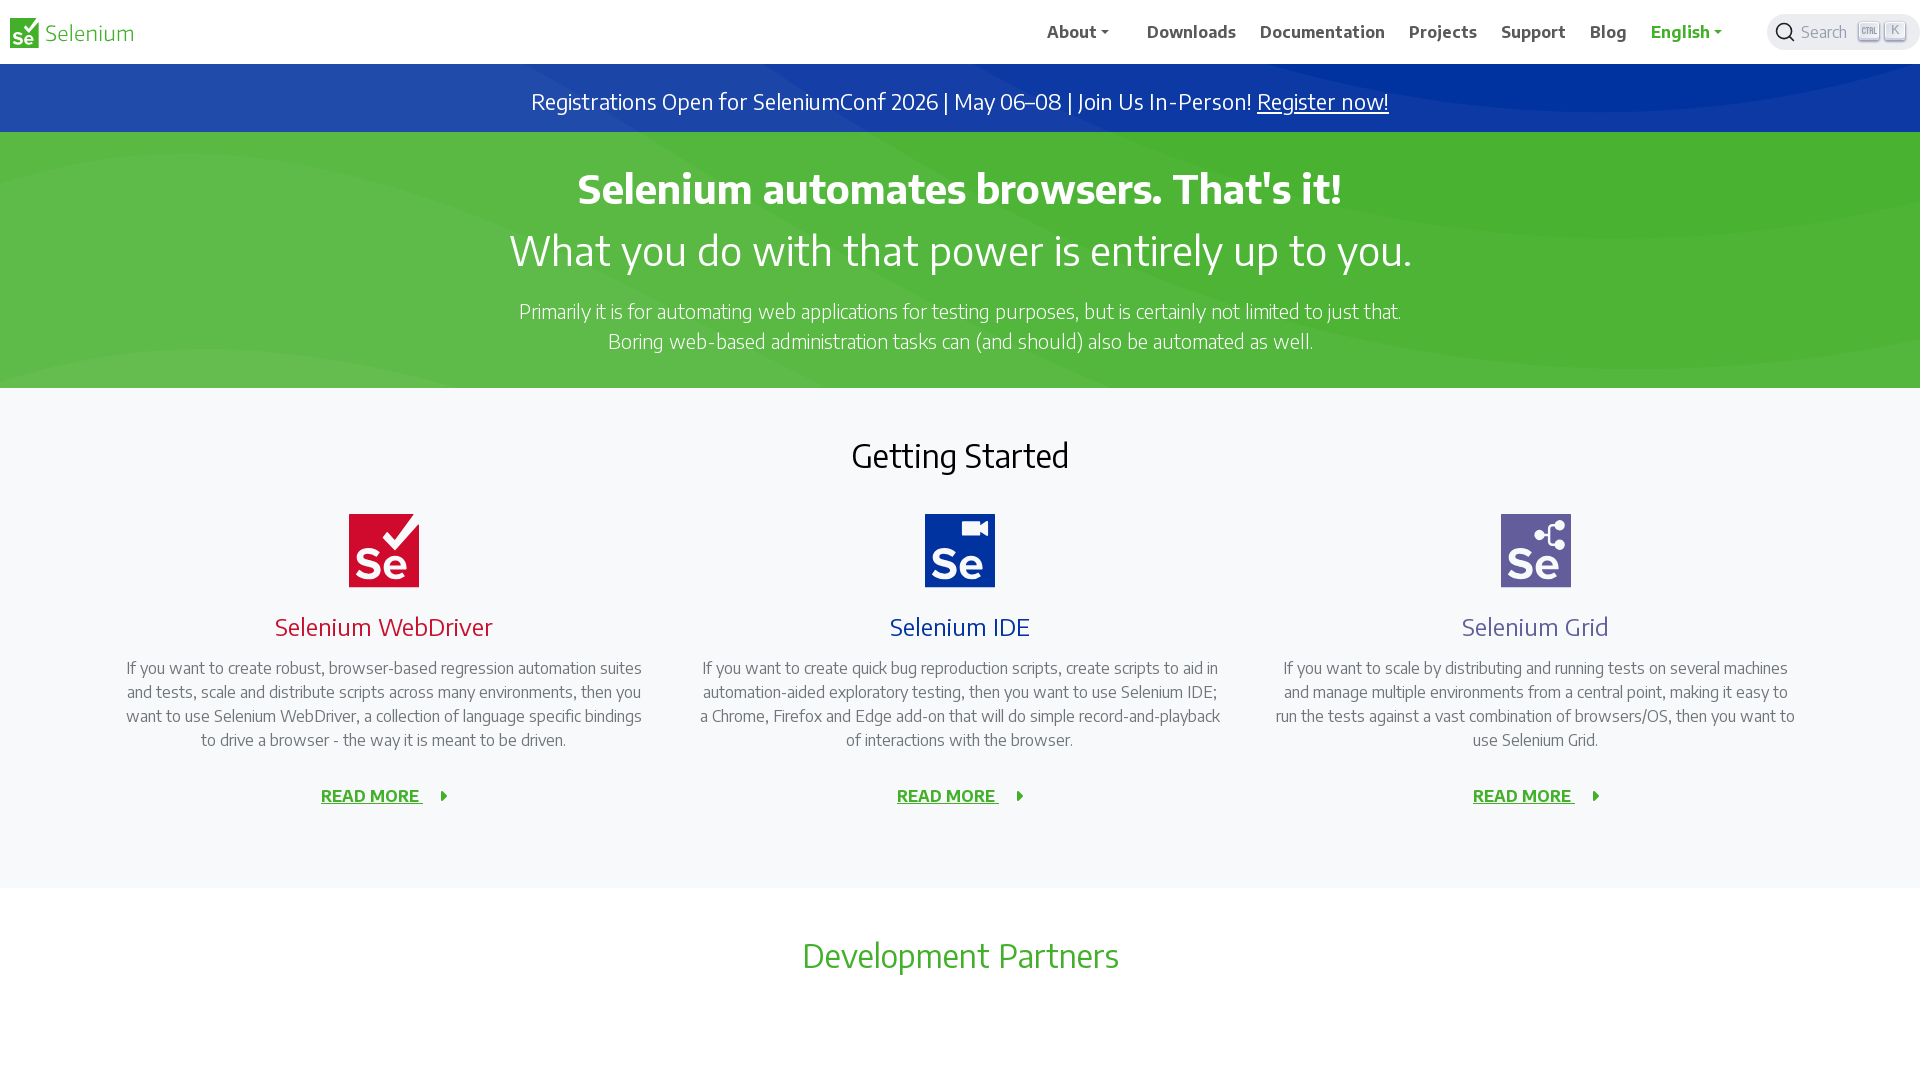

Retrieved page title
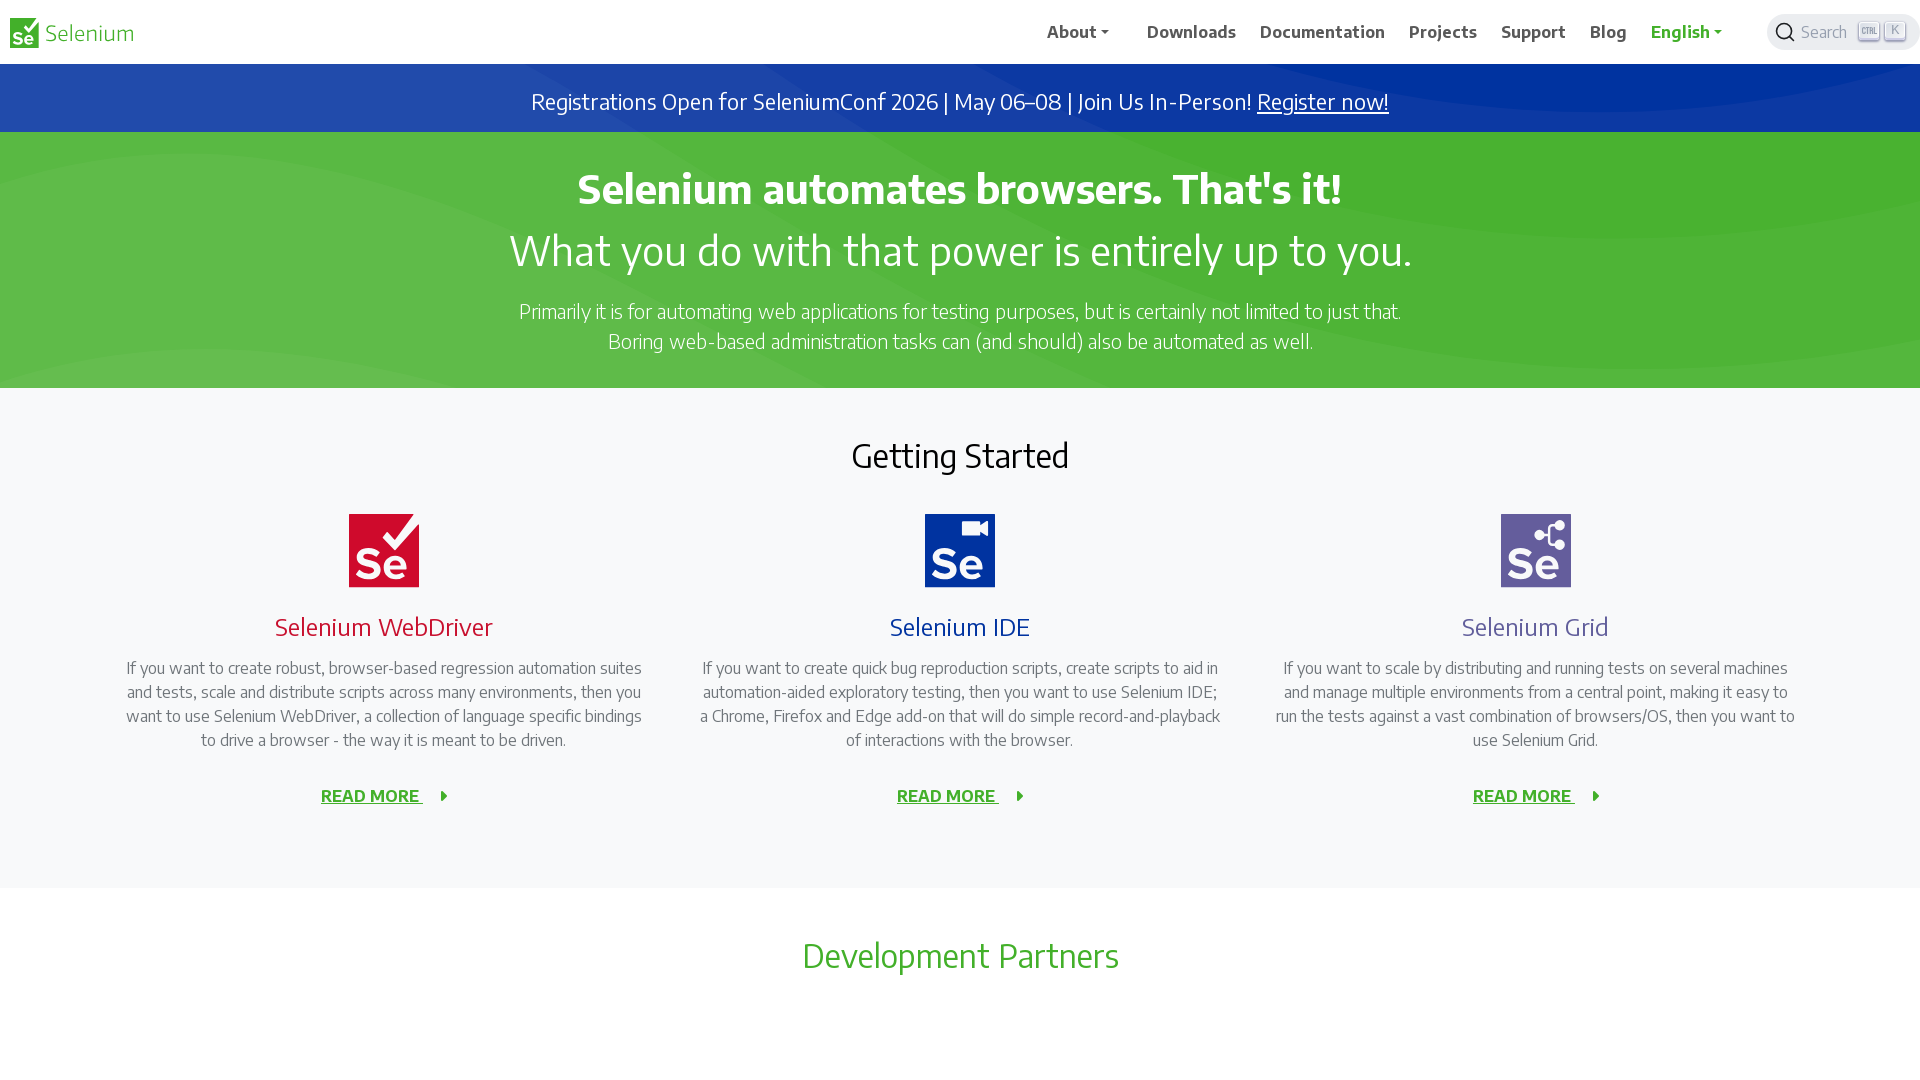

Validated that page title contains 'Selenium'
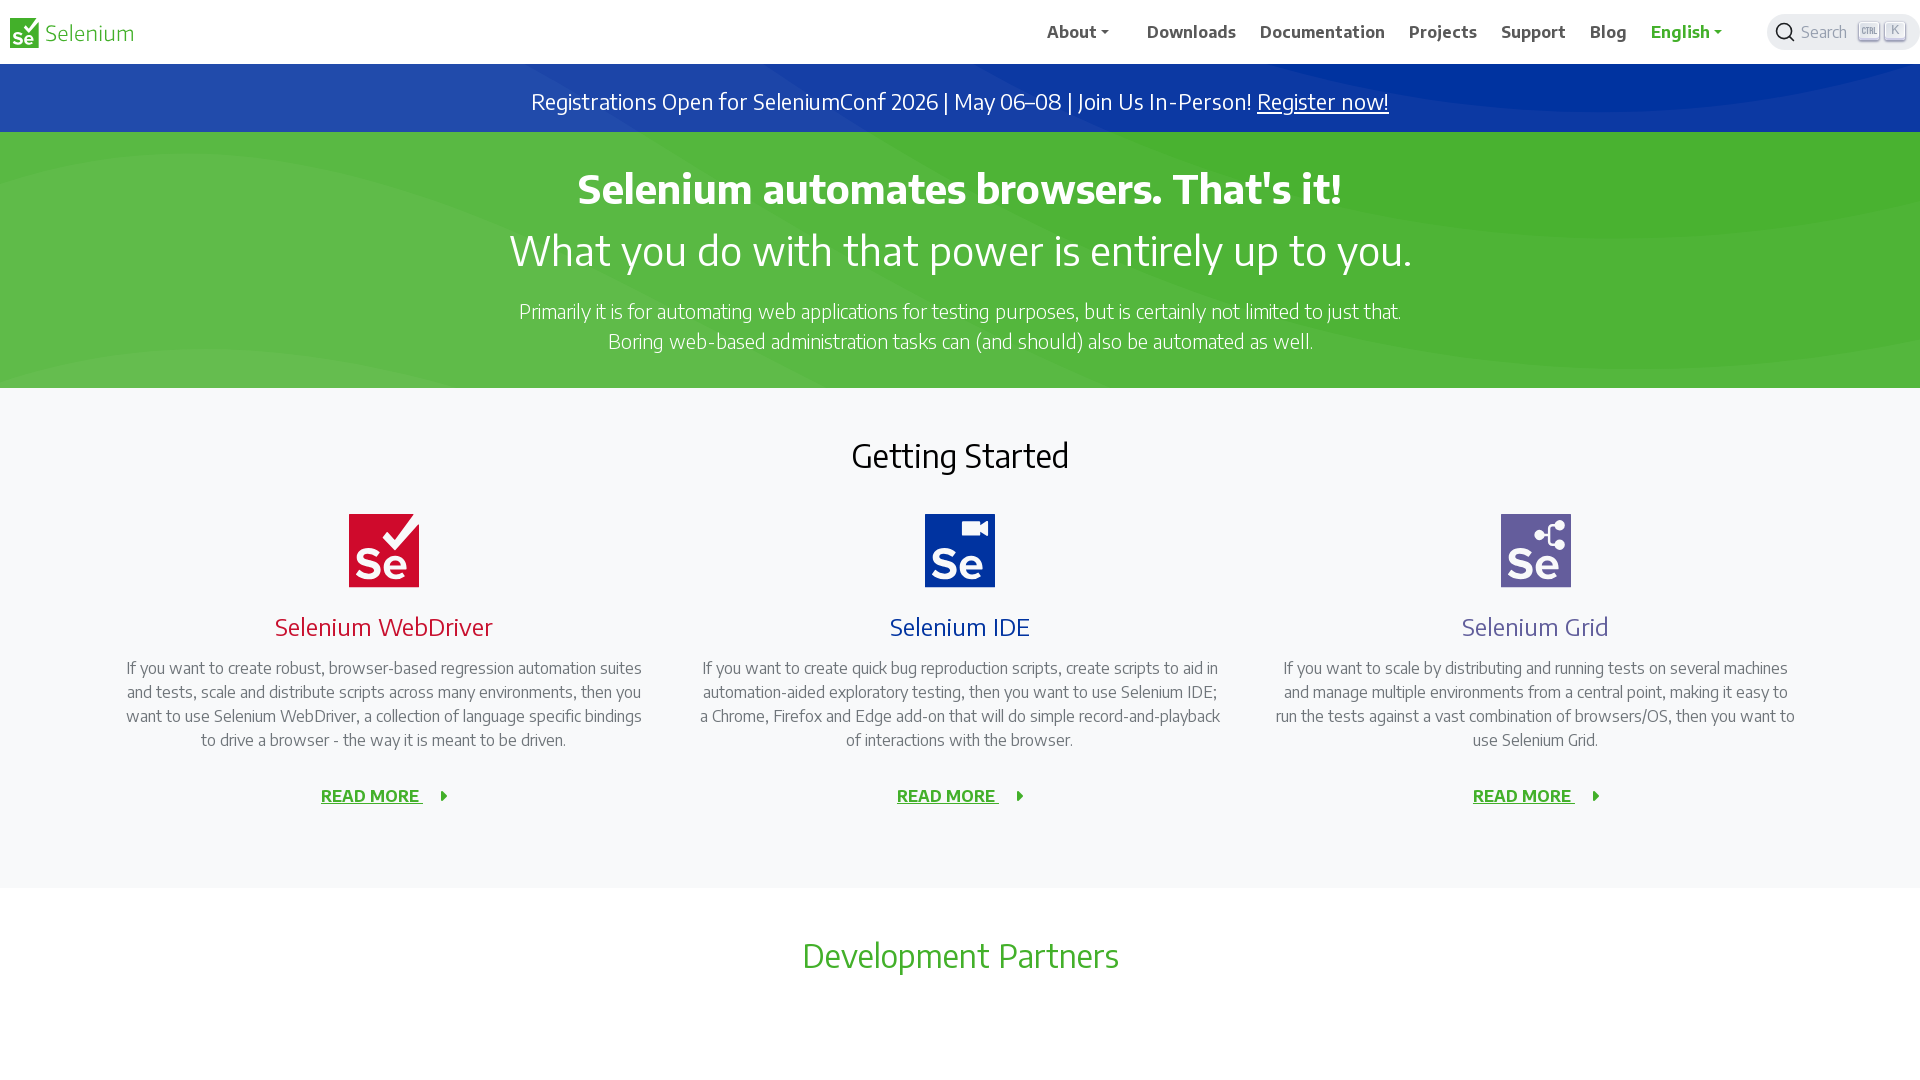

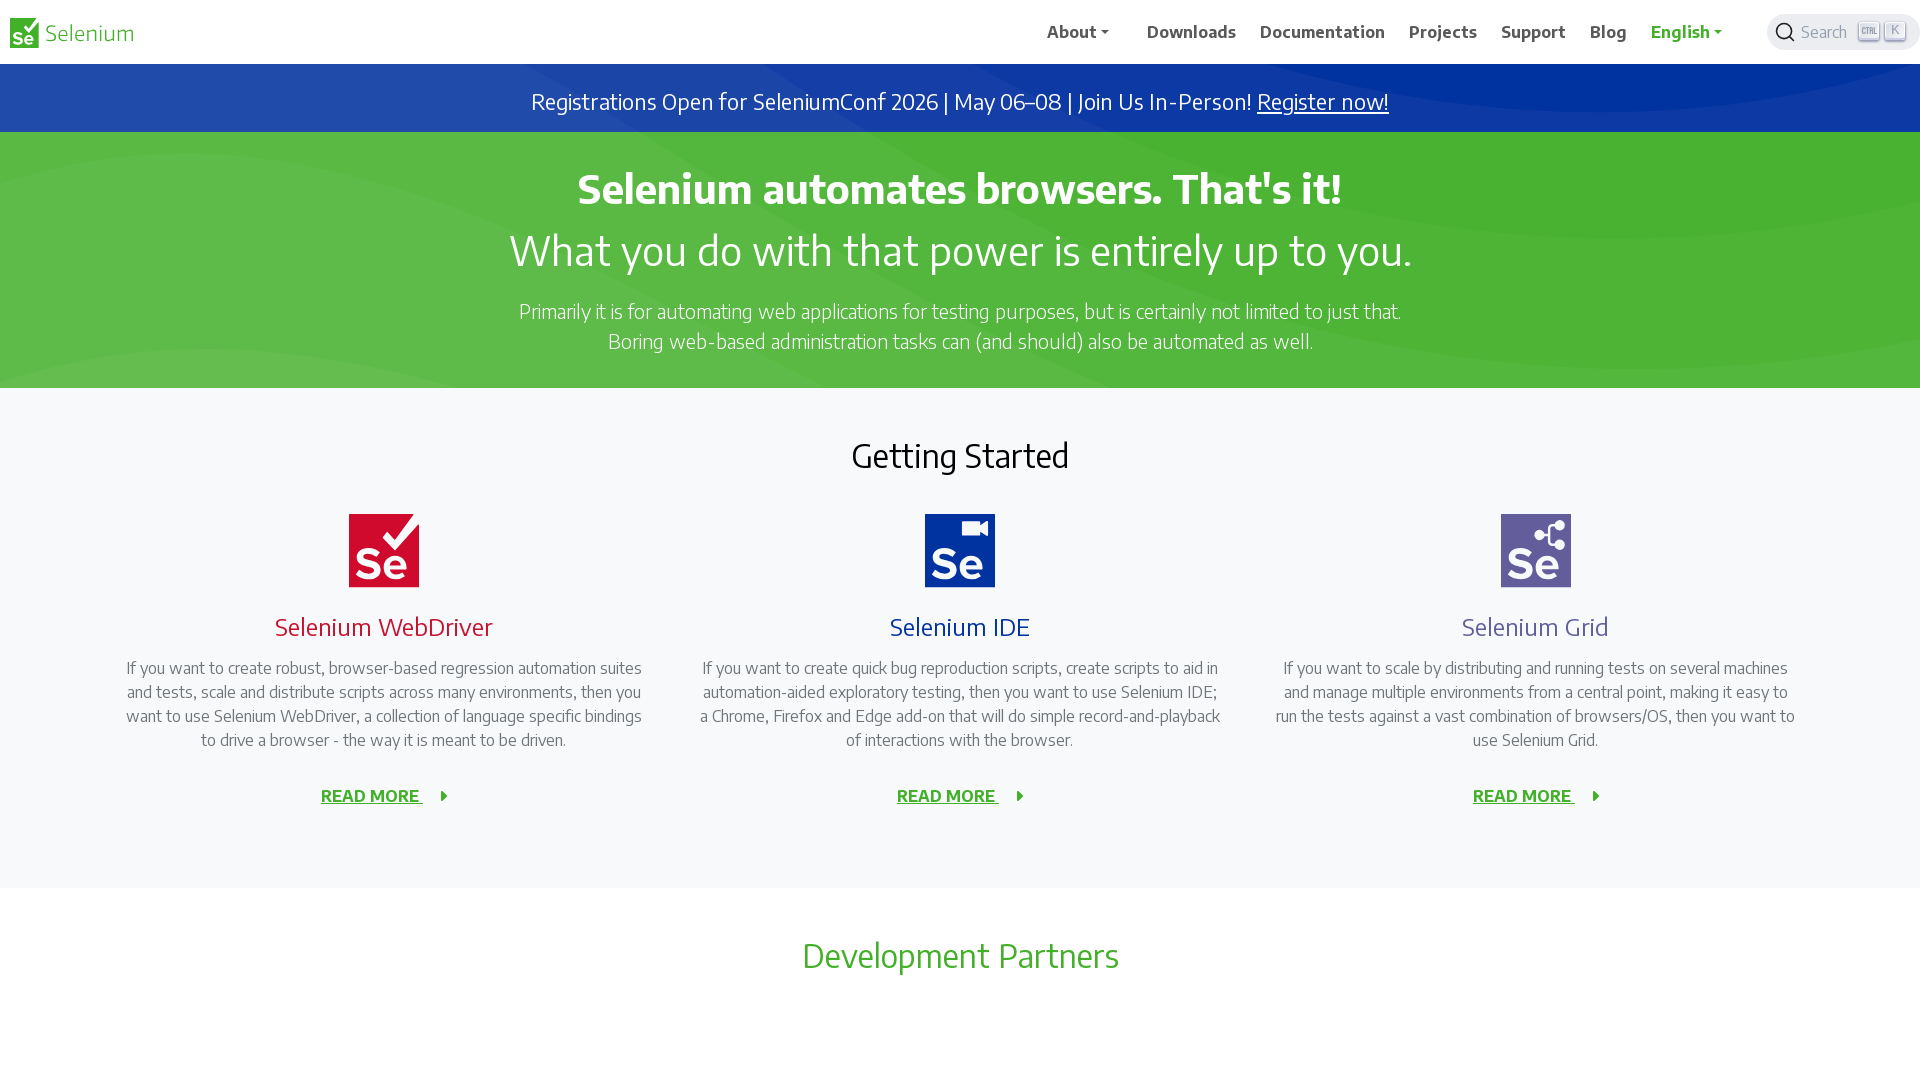